Tests content quality by checking for H1 headings presence and verifying page body elements are properly rendered.

Starting URL: https://www.tsu.ru/

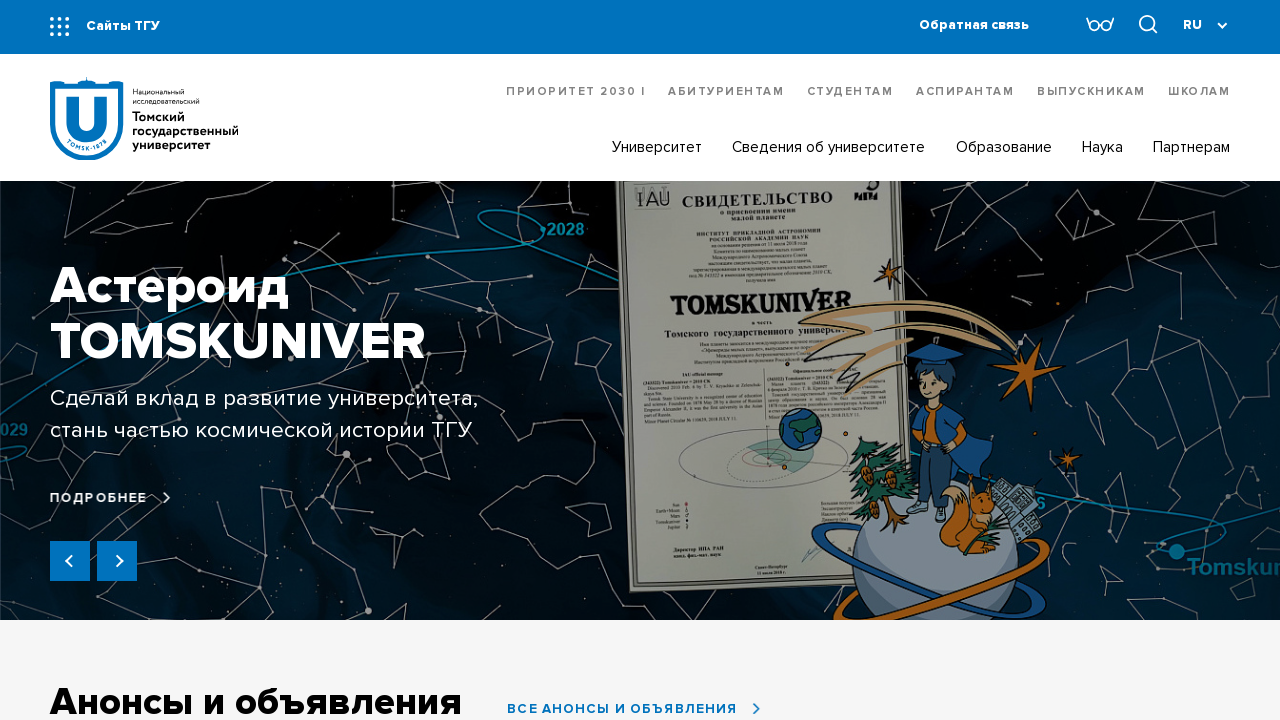

Body element loaded on page
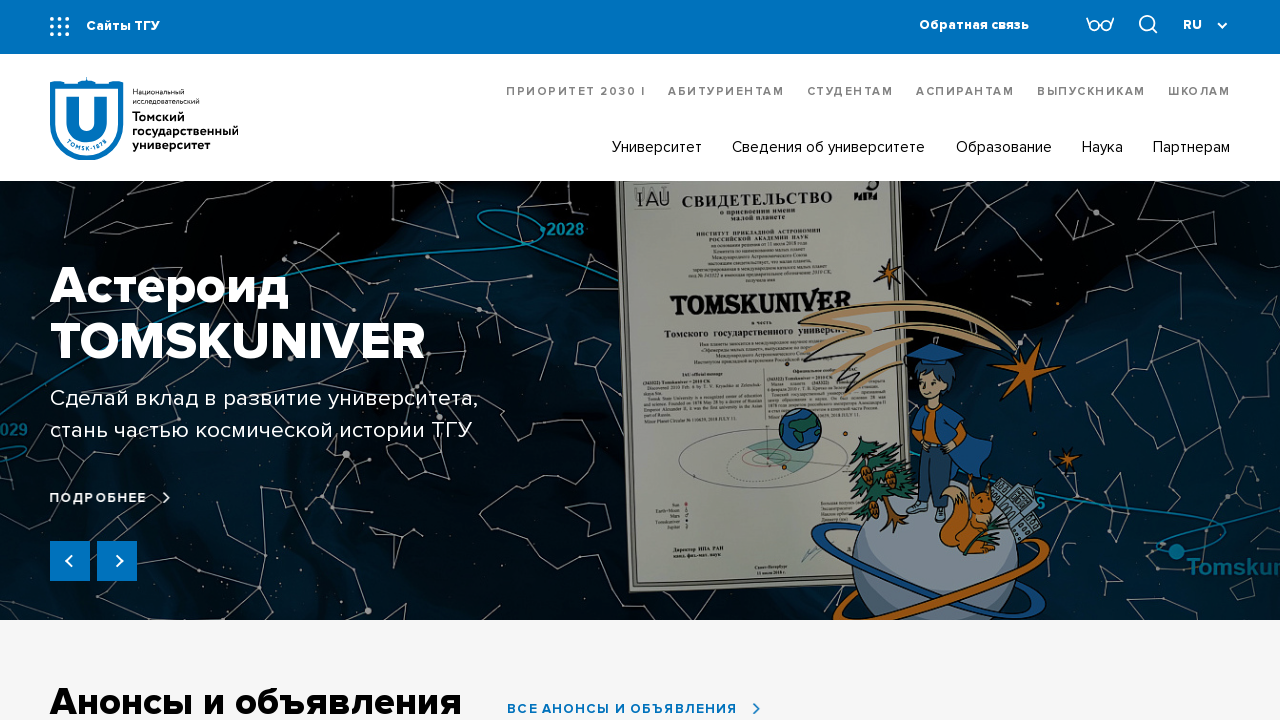

Retrieved all H1 headings from page
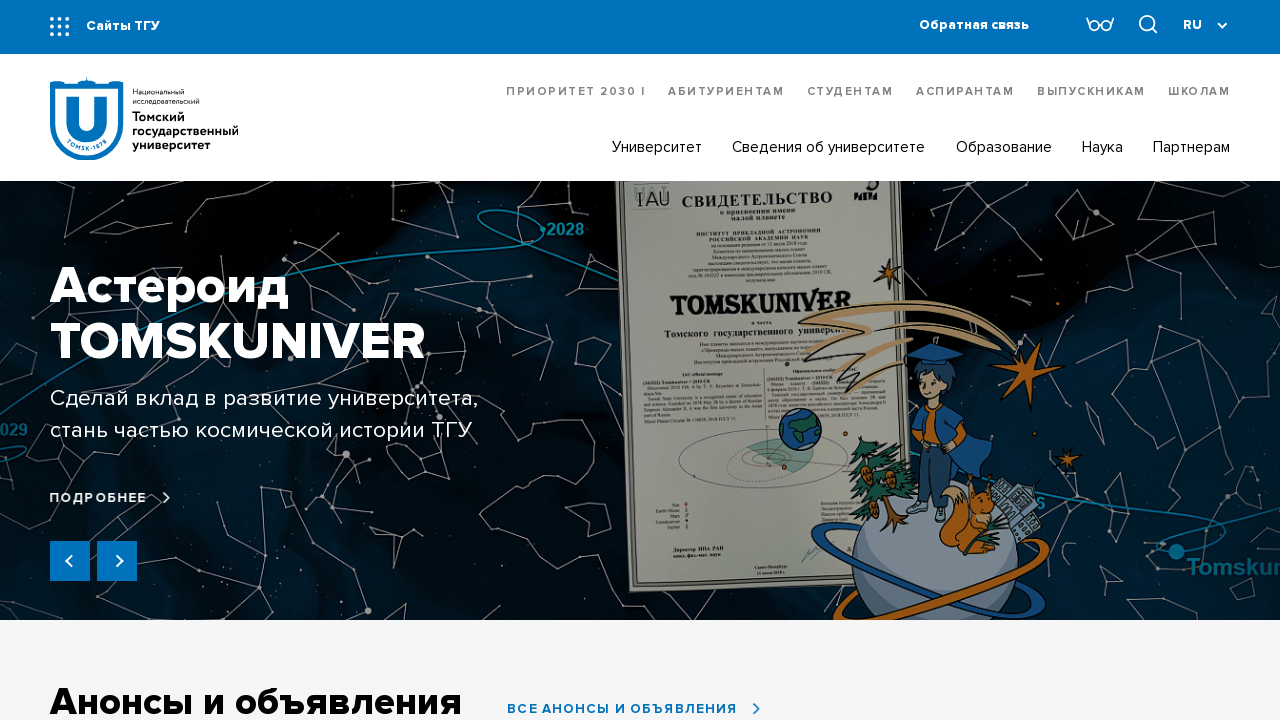

Body element confirmed to be visible
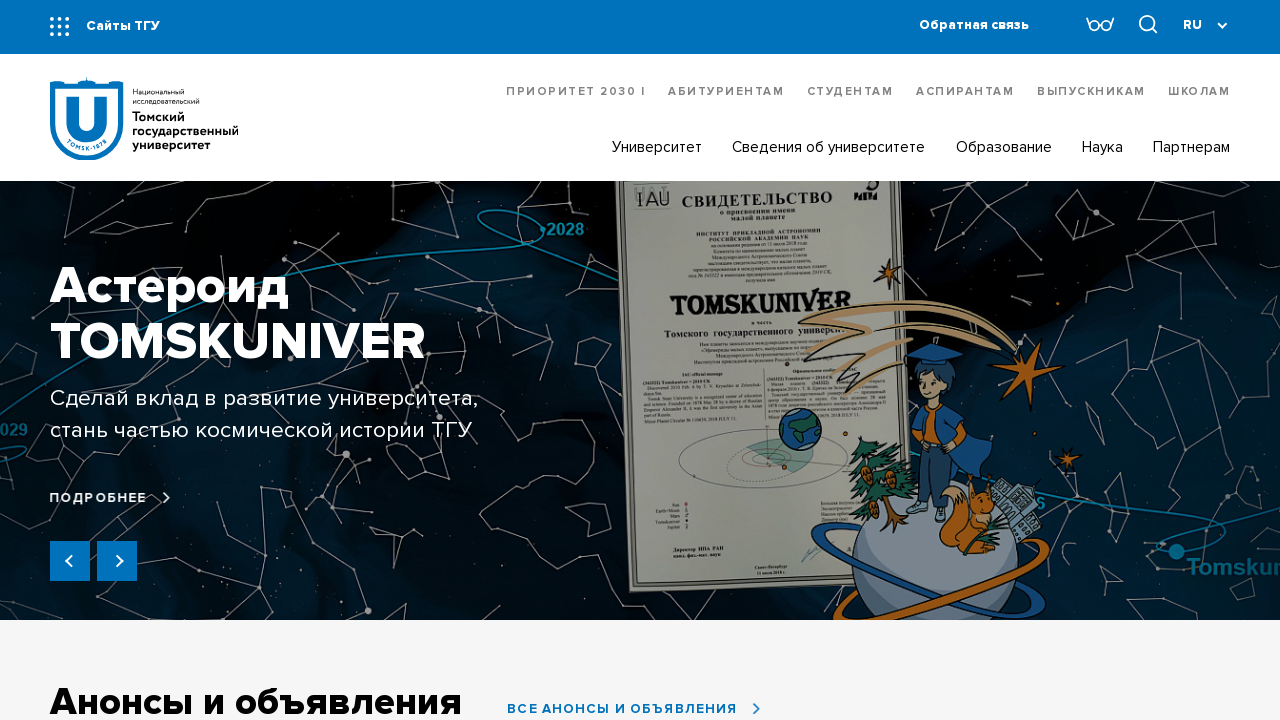

Page content fully loaded (networkidle state)
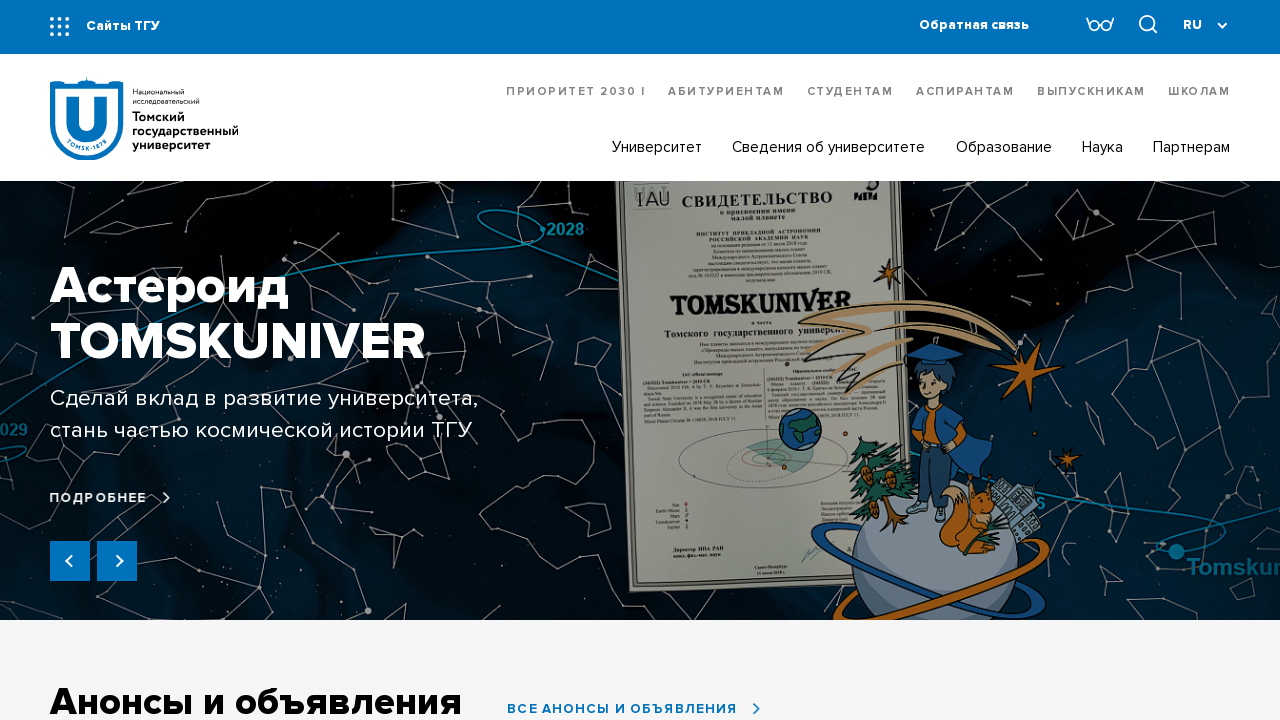

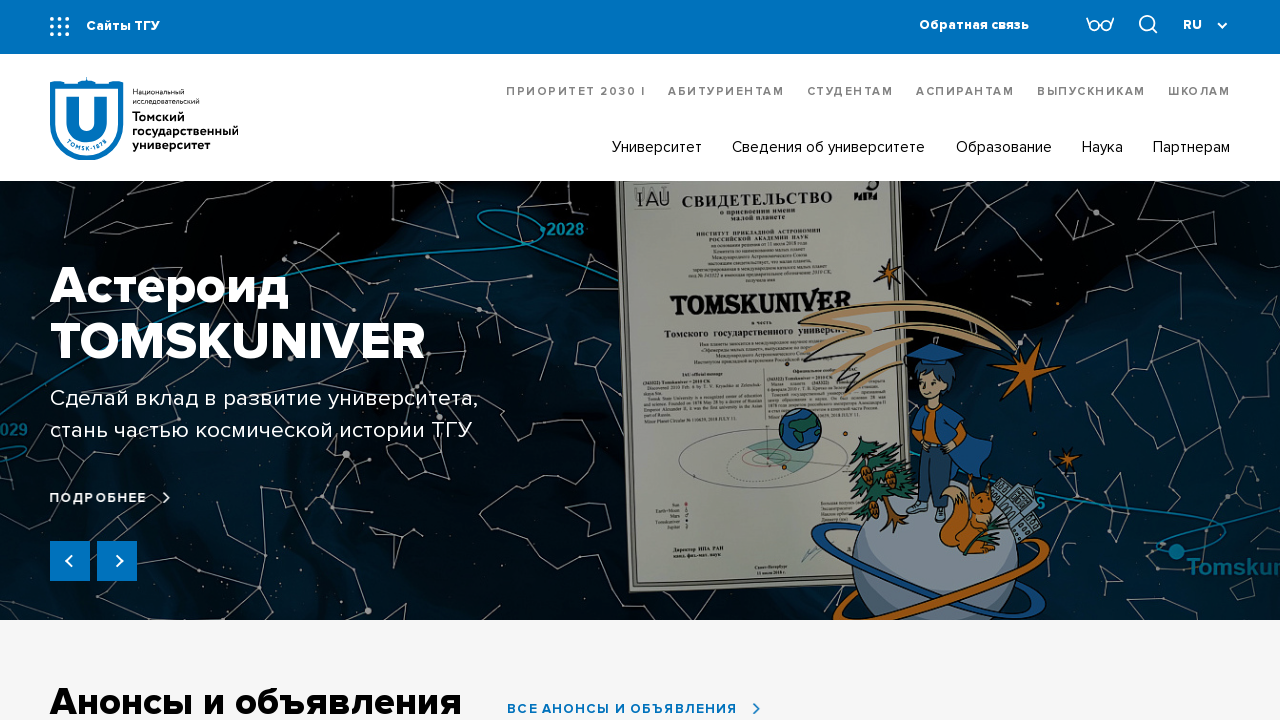